Tests simple alert by clicking alert button and accepting the popup

Starting URL: https://demoqa.com/alerts

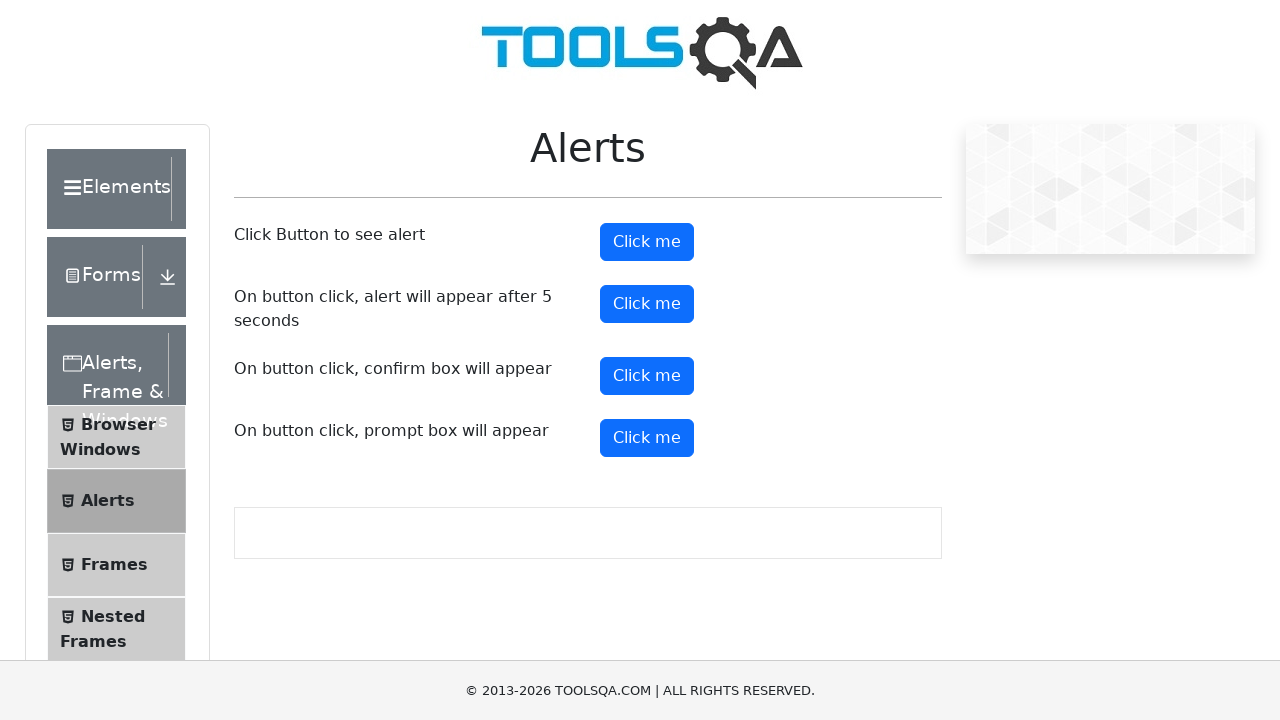

Clicked alert button to trigger the alert popup at (647, 242) on #alertButton
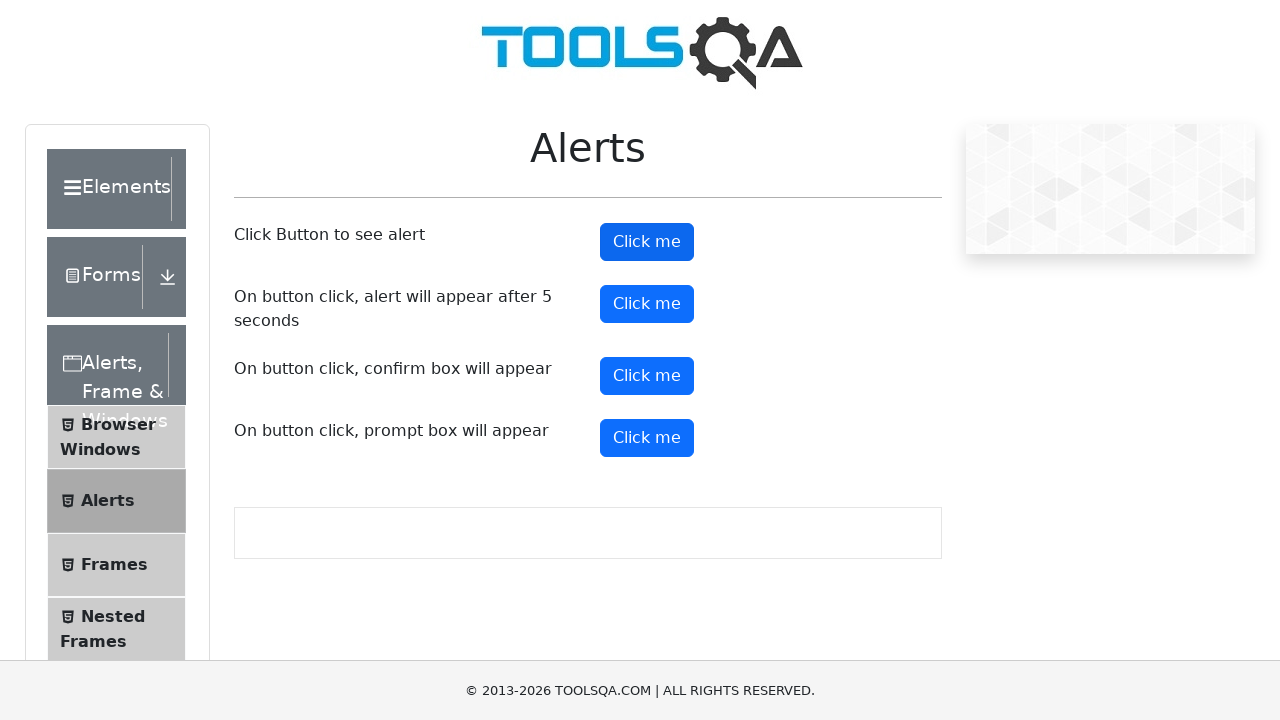

Accepted the alert popup dialog
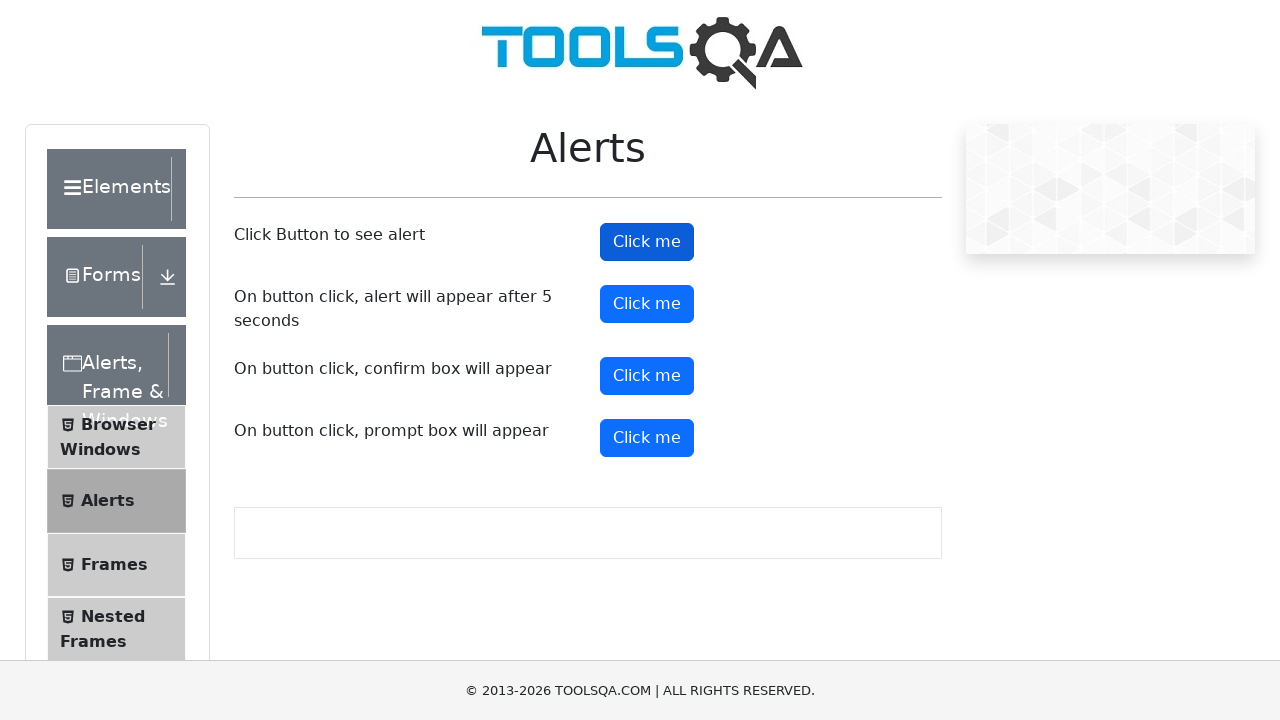

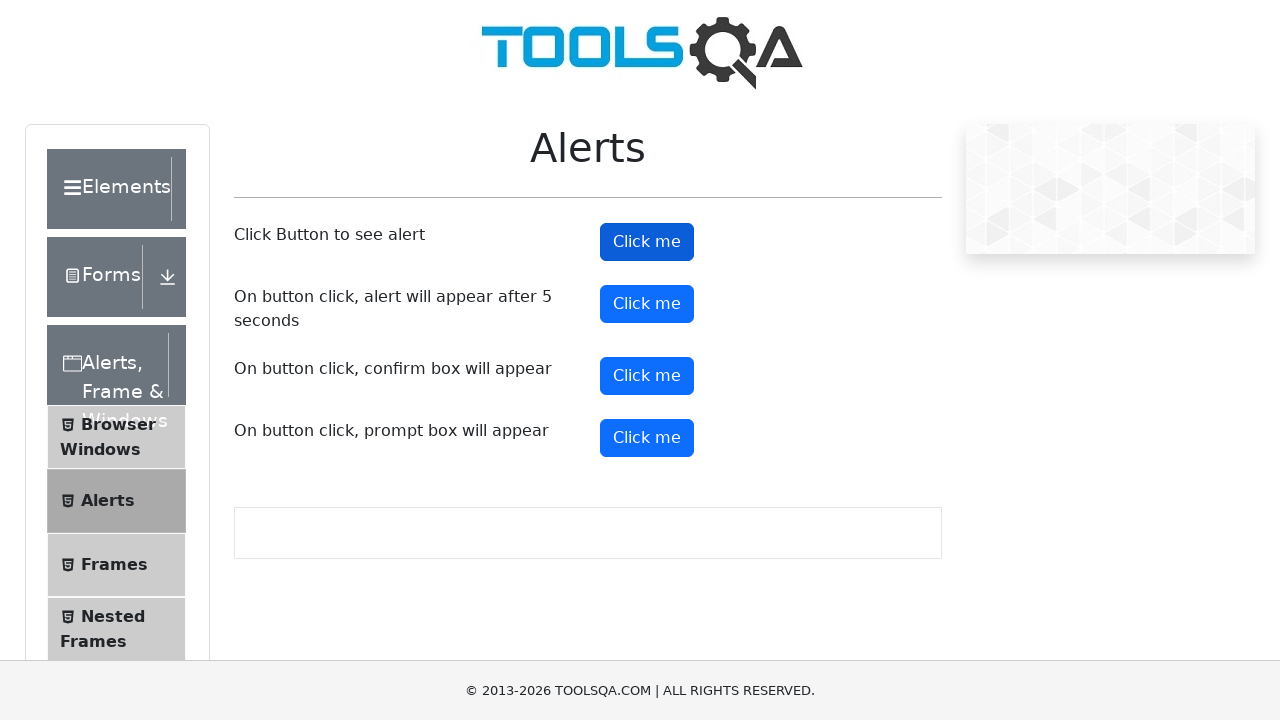